Tests both dismissing and accepting a JavaScript confirmation dialog and verifies the result messages

Starting URL: https://the-internet.herokuapp.com/javascript_alerts

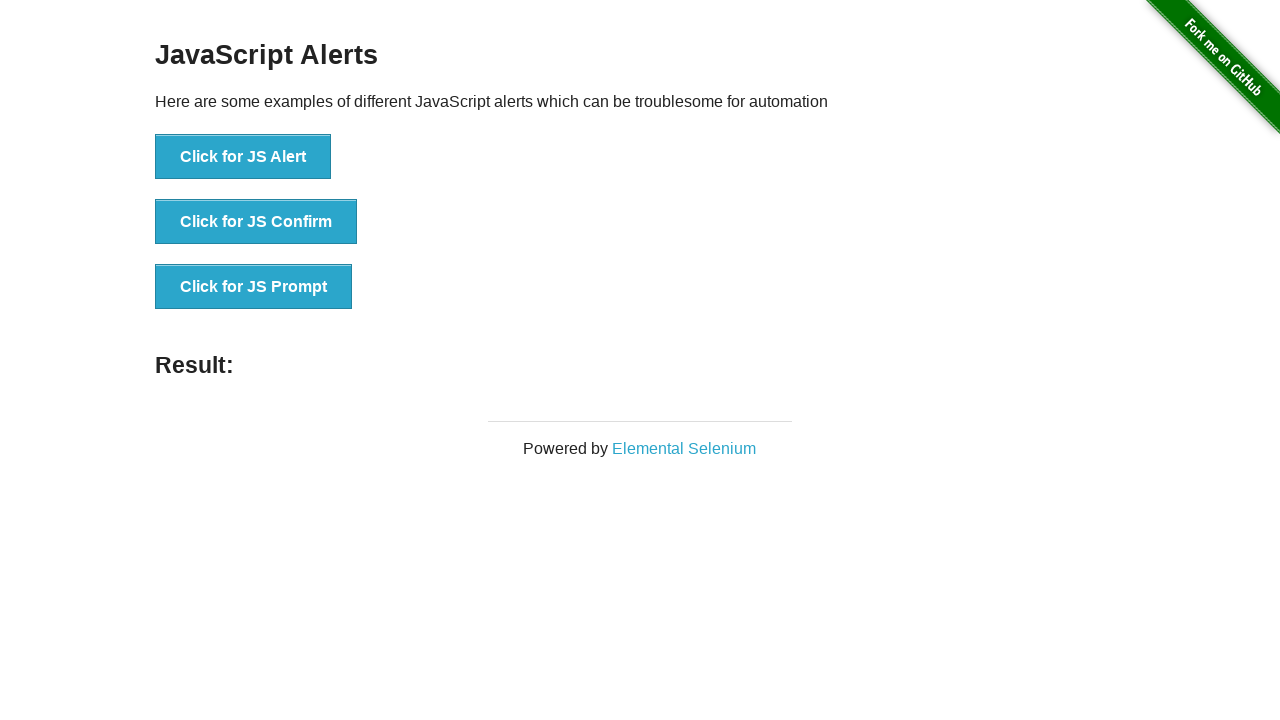

Set up dialog handler to dismiss the confirmation dialog
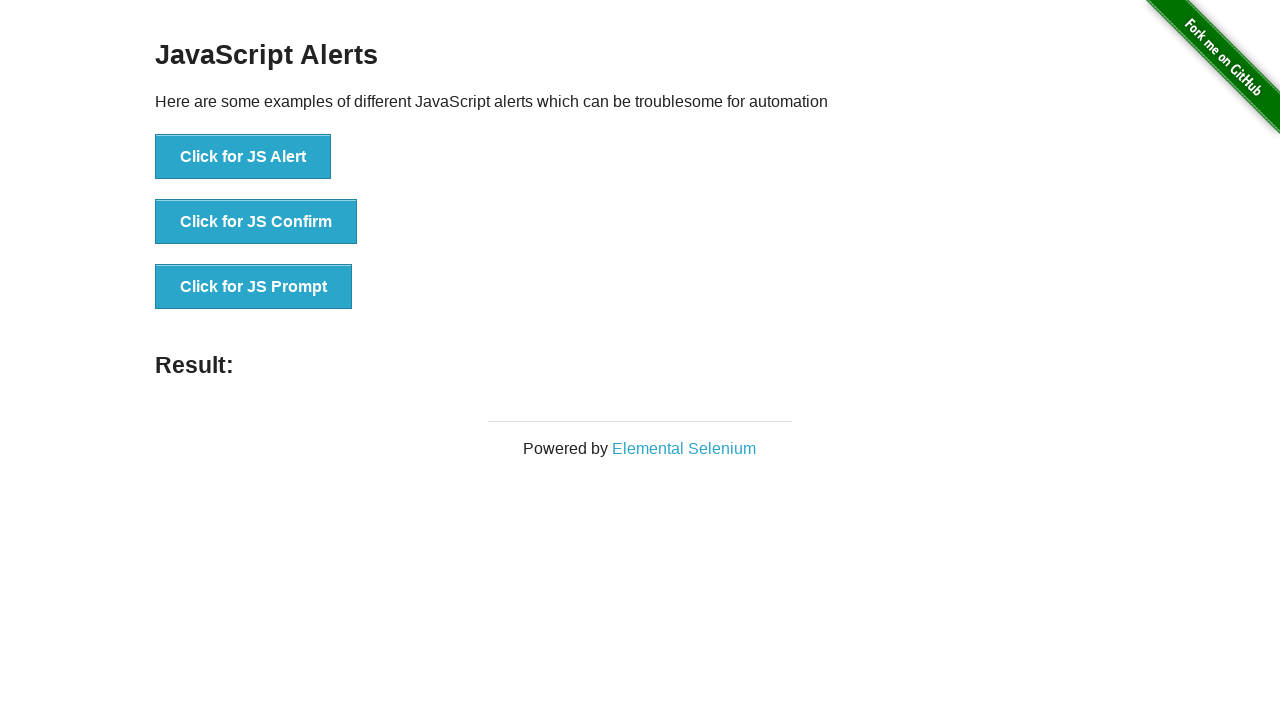

Clicked the jsConfirm button to trigger confirmation dialog at (256, 222) on xpath=//button[@onclick='jsConfirm()']
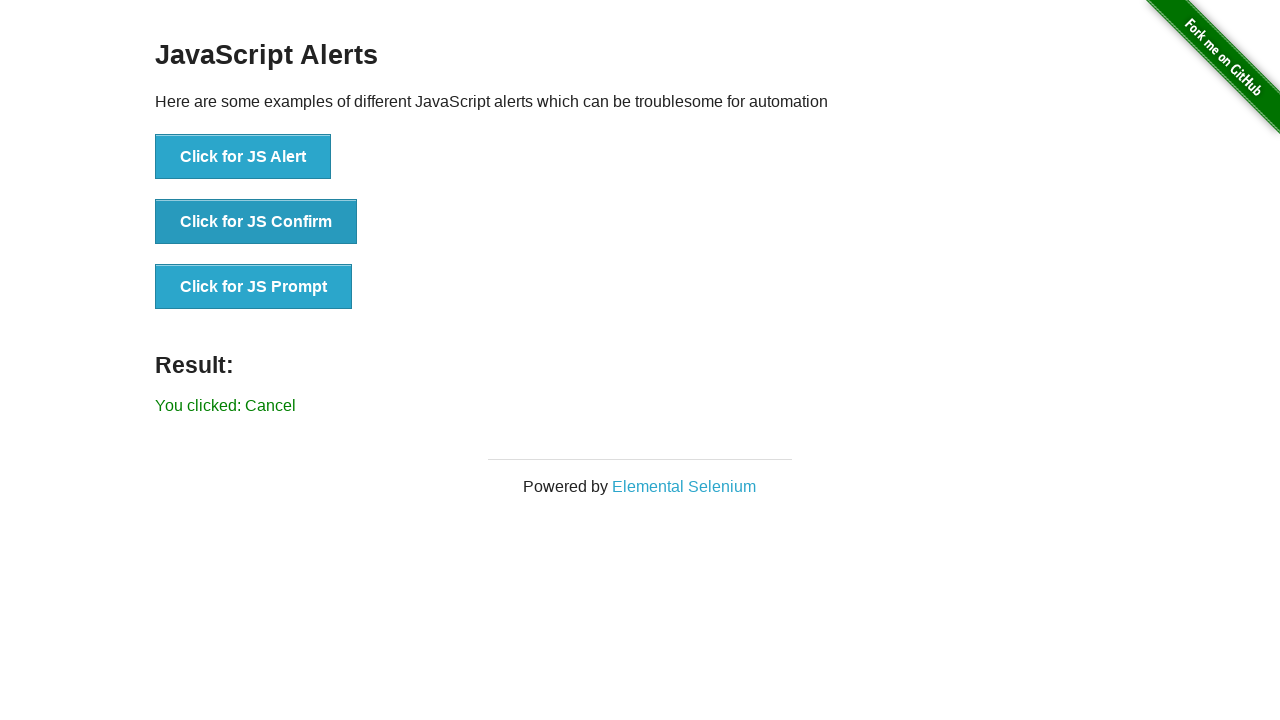

Confirmed that dismissing the dialog displayed 'You clicked: Cancel' message
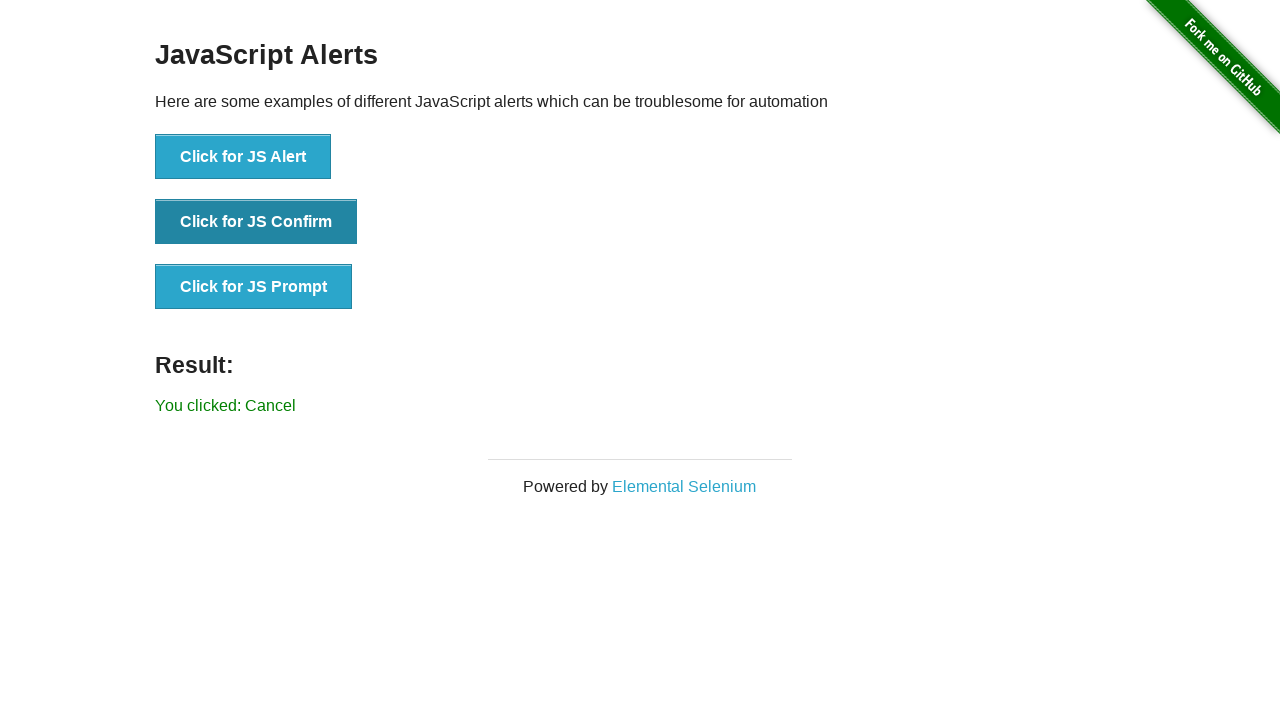

Set up dialog handler to accept the confirmation dialog
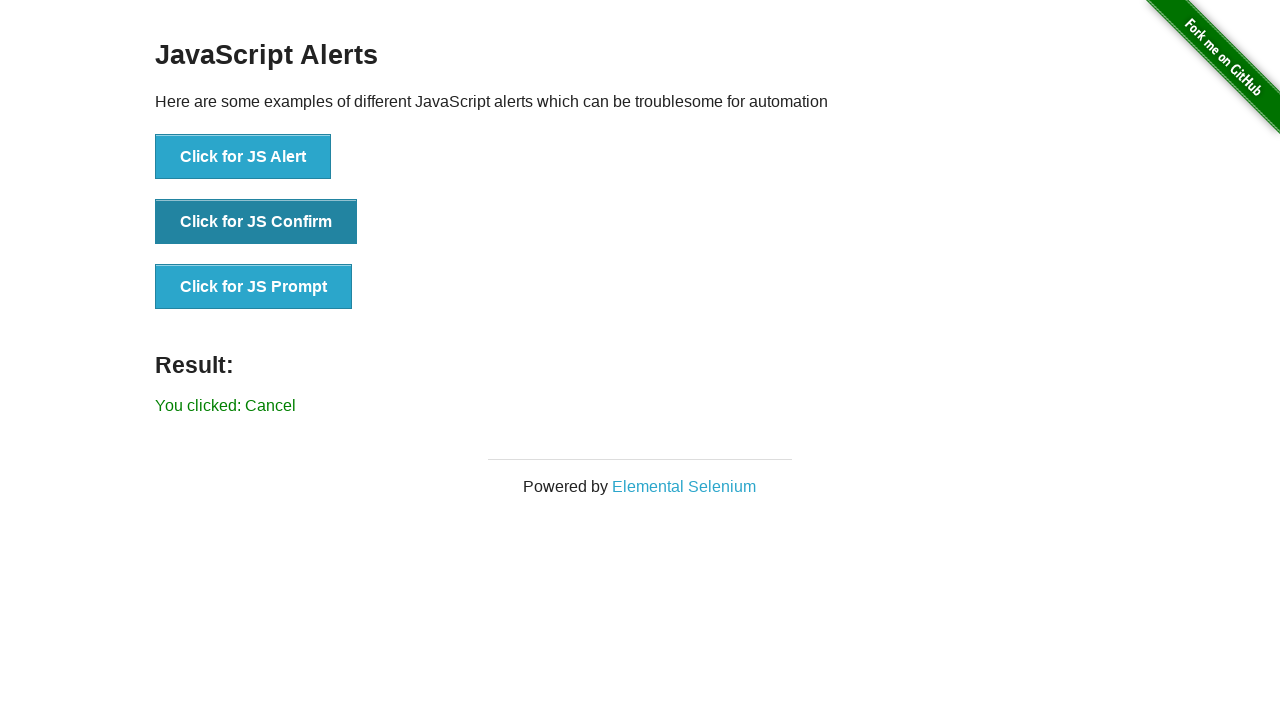

Clicked the jsConfirm button to trigger confirmation dialog again at (256, 222) on xpath=//button[@onclick='jsConfirm()']
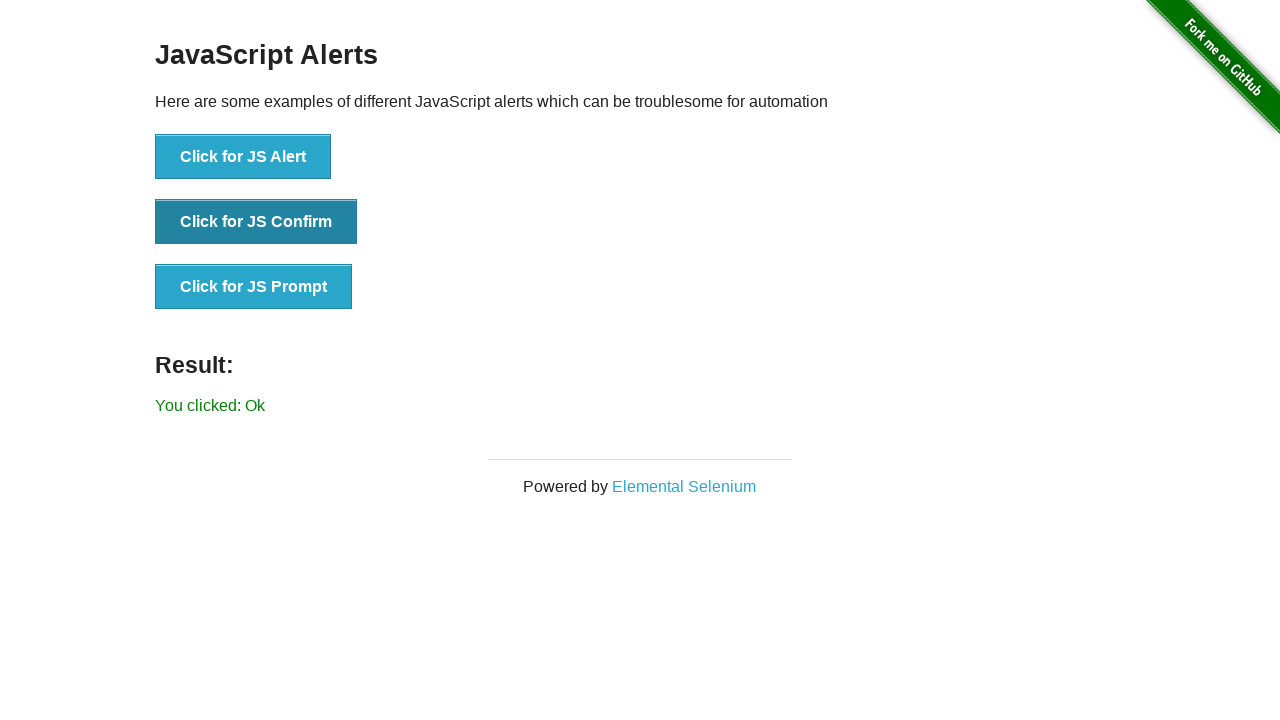

Confirmed that accepting the dialog displayed 'You clicked: Ok' message
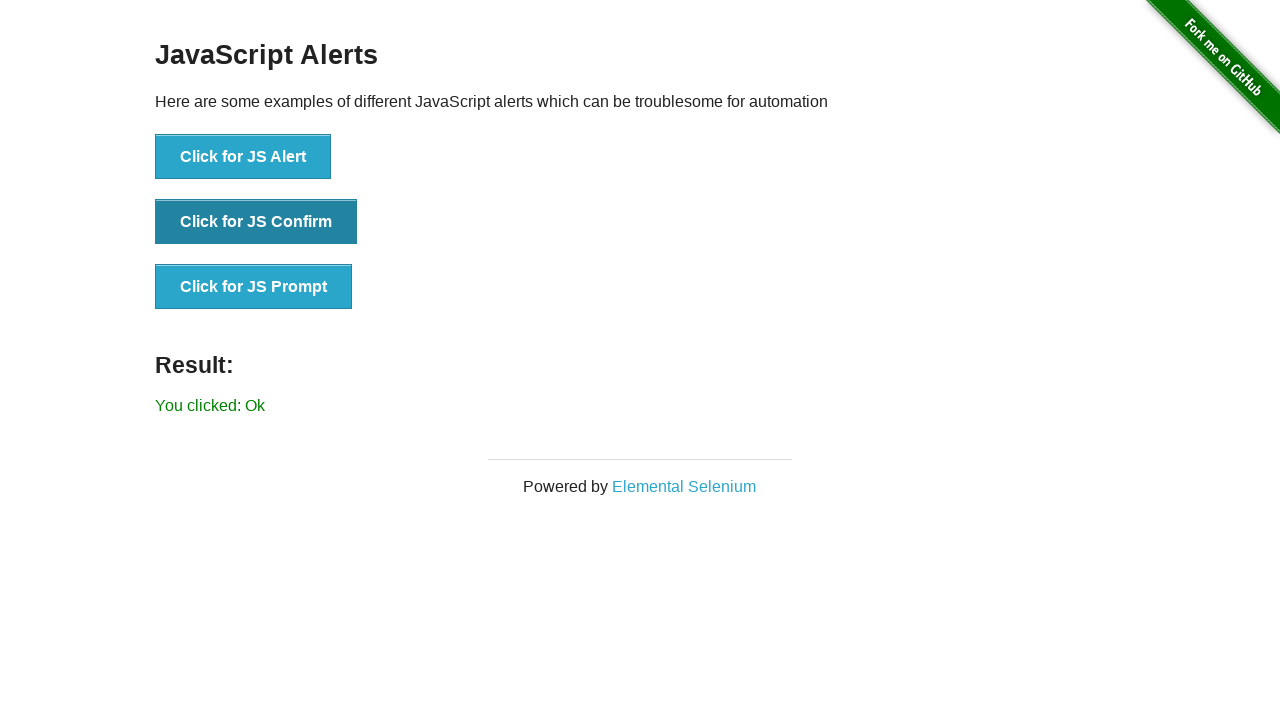

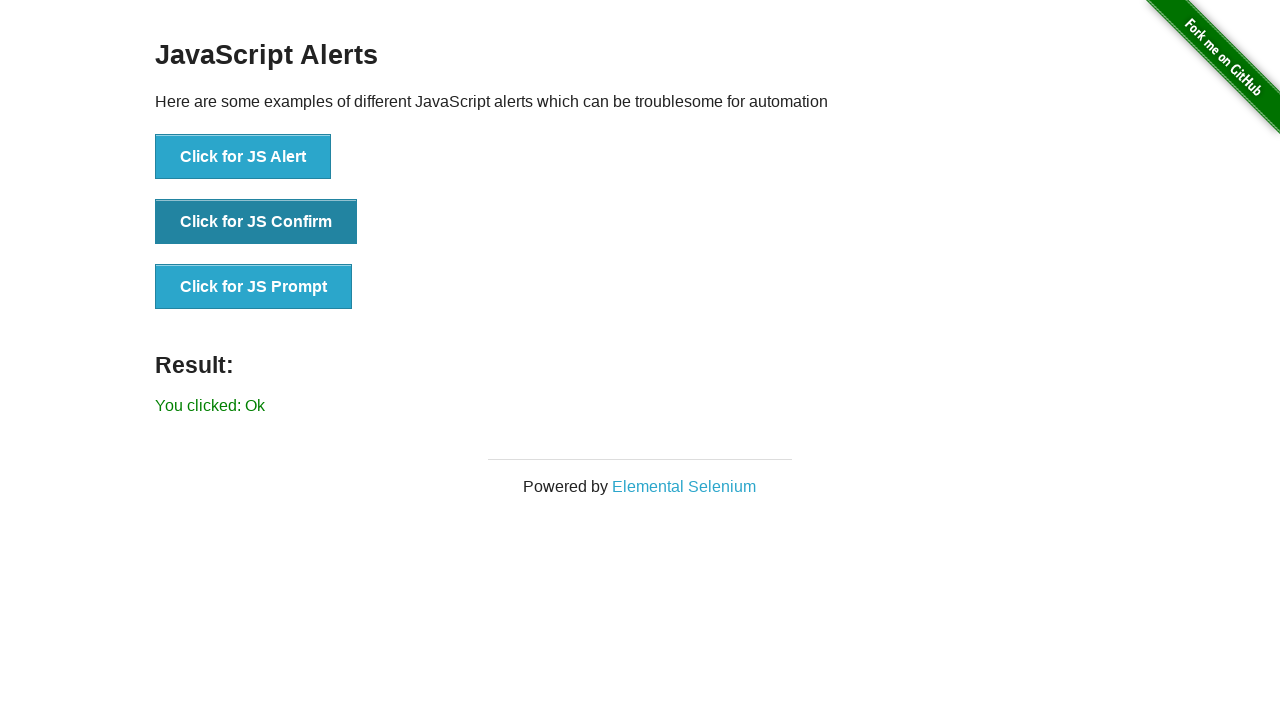